Tests login form validation by submitting with valid username and blank password, verifying the password required error message

Starting URL: https://www.saucedemo.com/

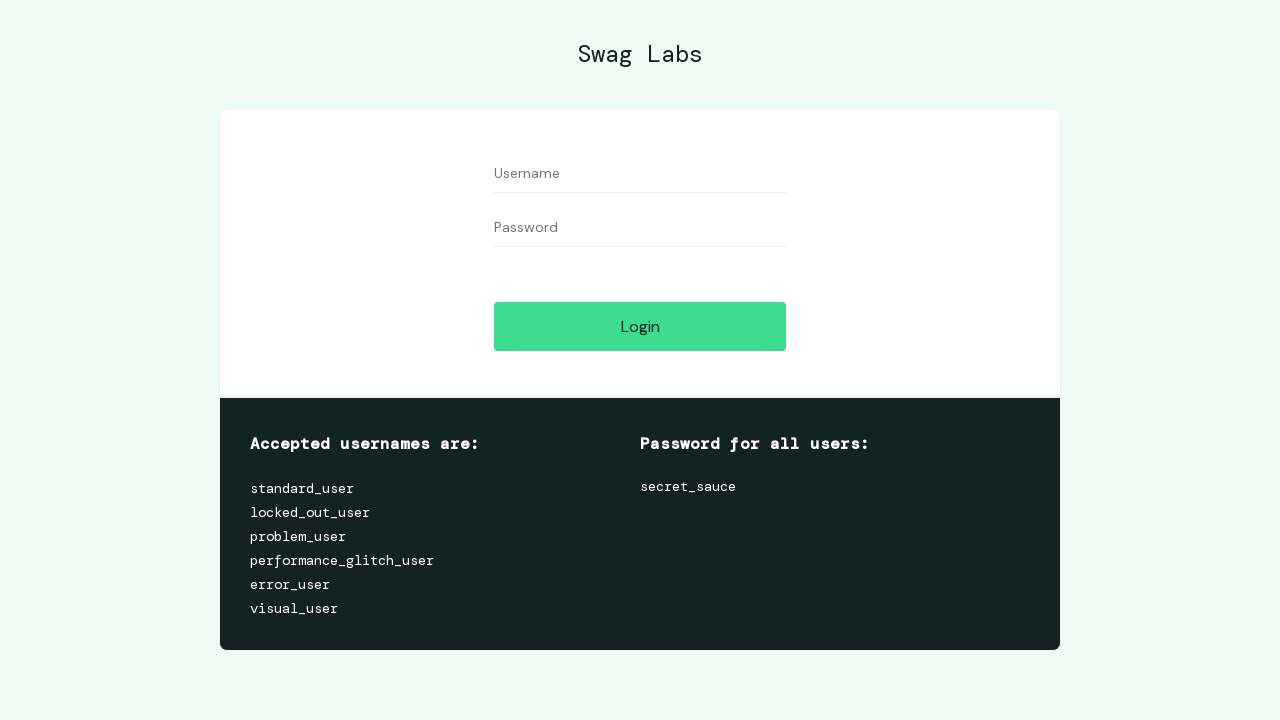

Filled username field with 'standard_user' on #user-name
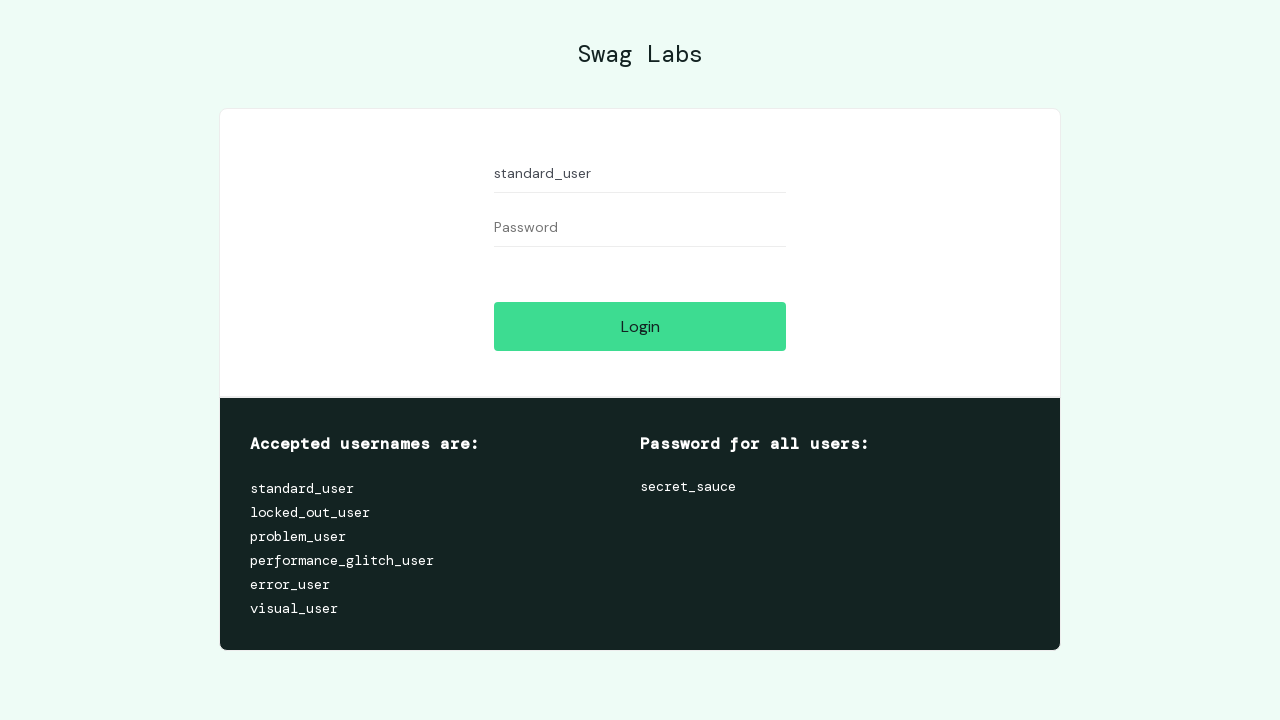

Left password field blank on #password
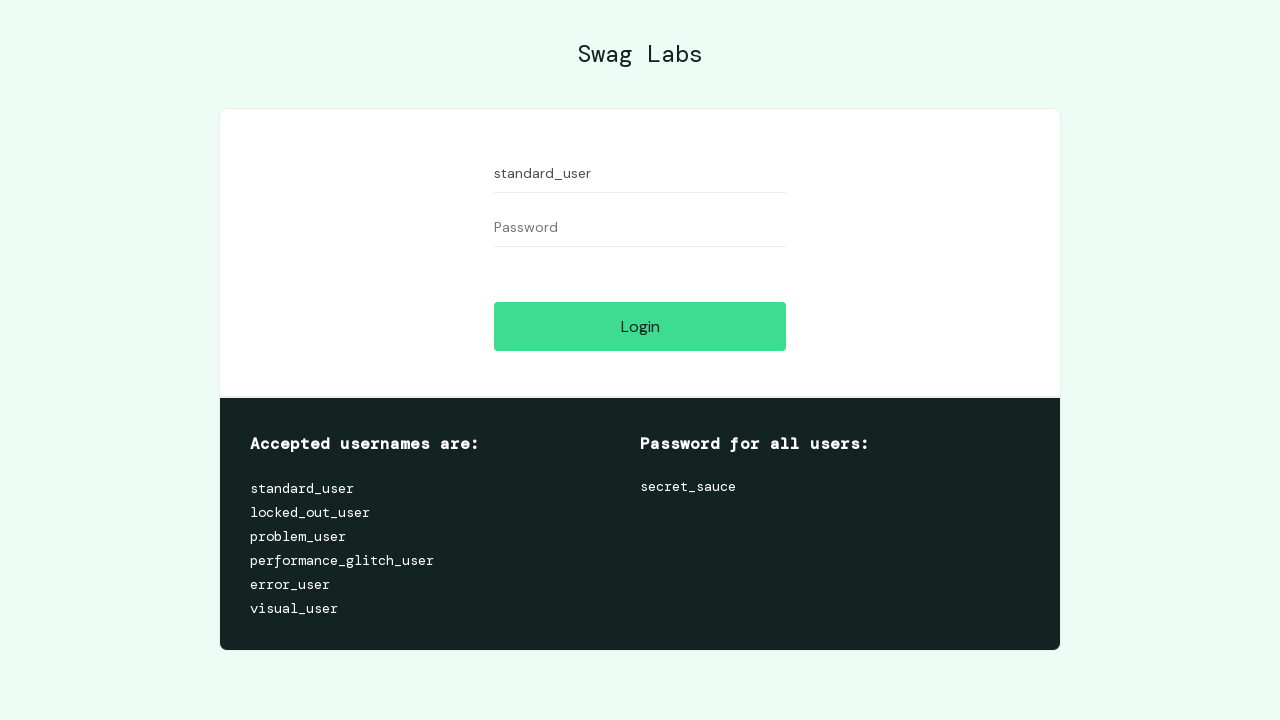

Clicked login button at (640, 326) on #login-button
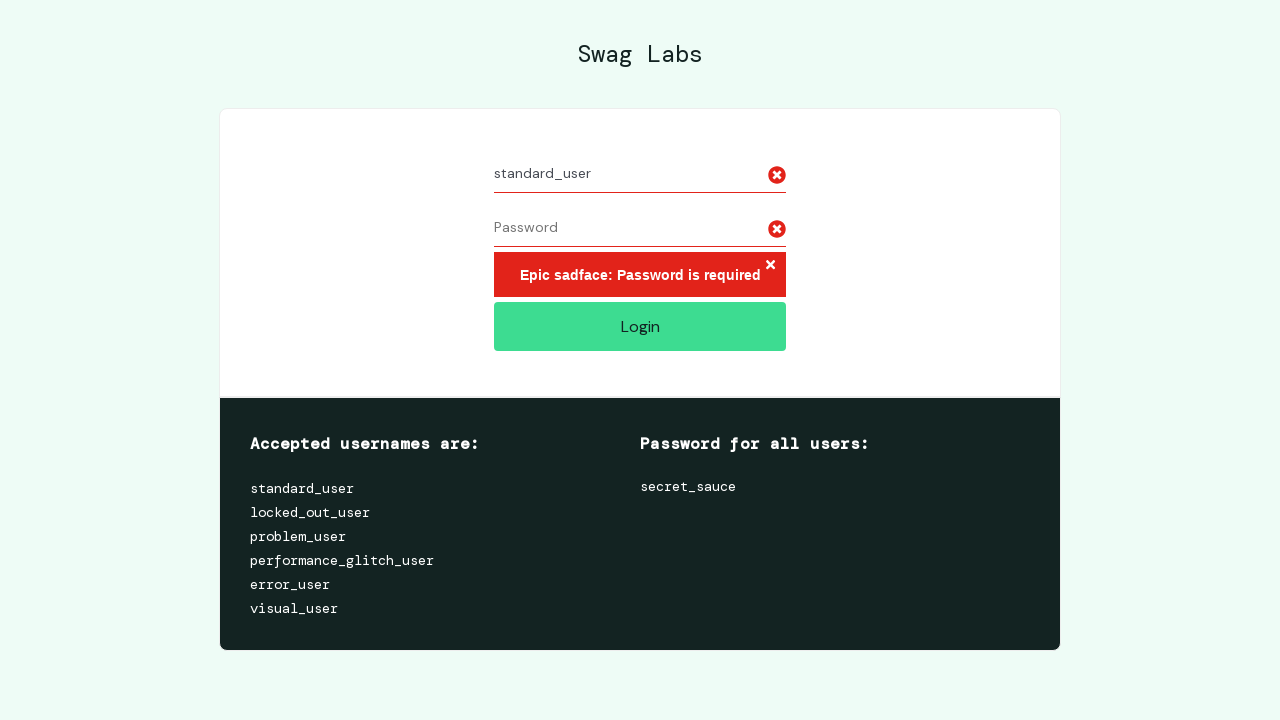

Password required error message appeared
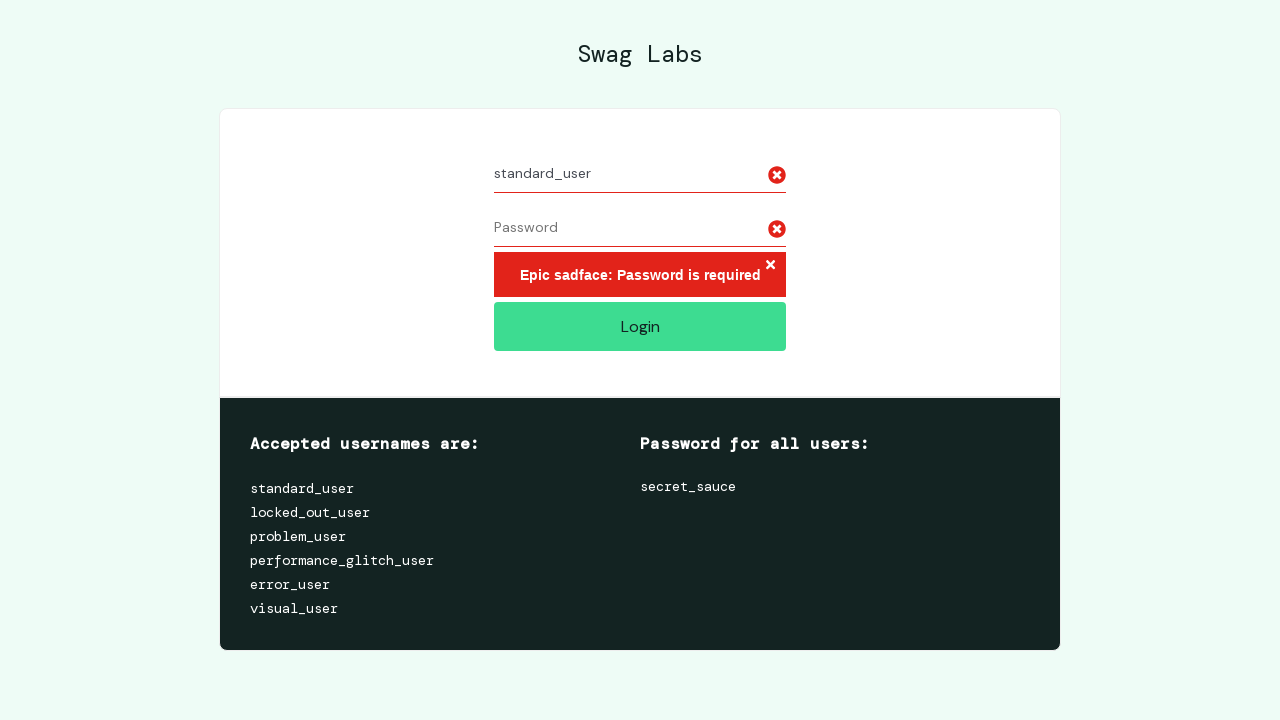

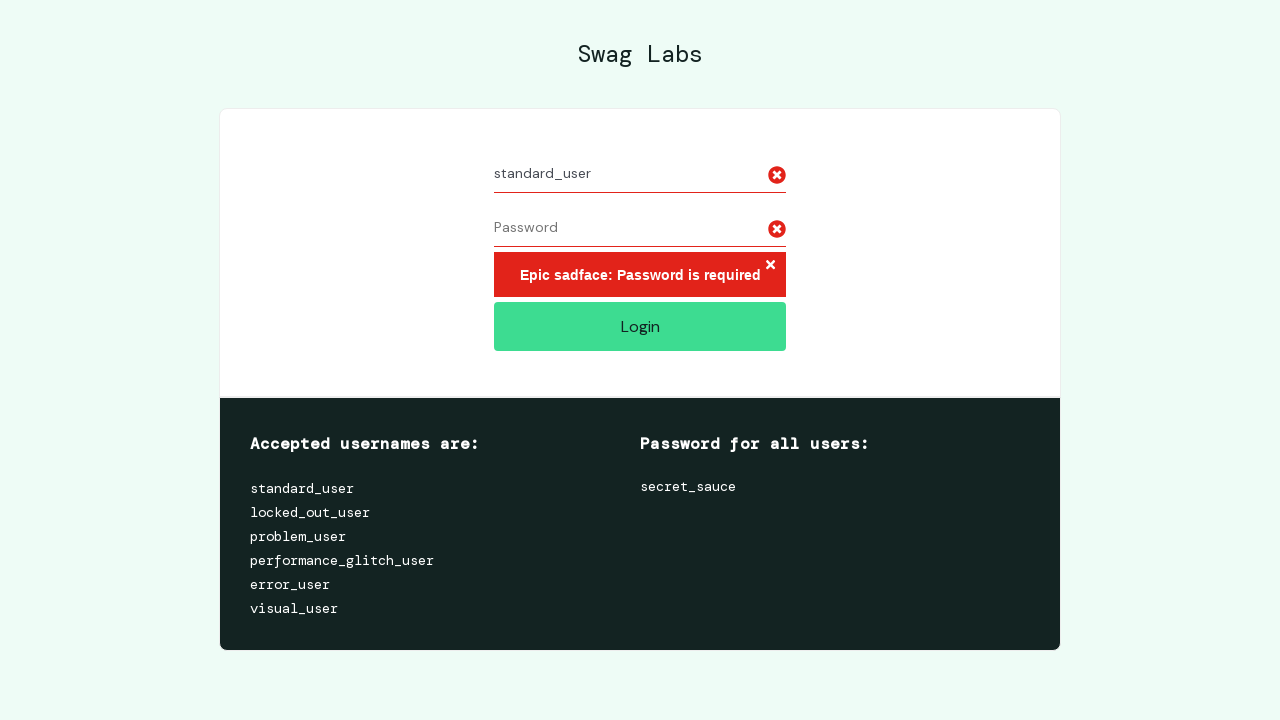